Tests the DemoQA text box form by filling in full name, email, current address, and permanent address fields, then submitting the form and verifying the output displays the entered name.

Starting URL: https://demoqa.com/text-box

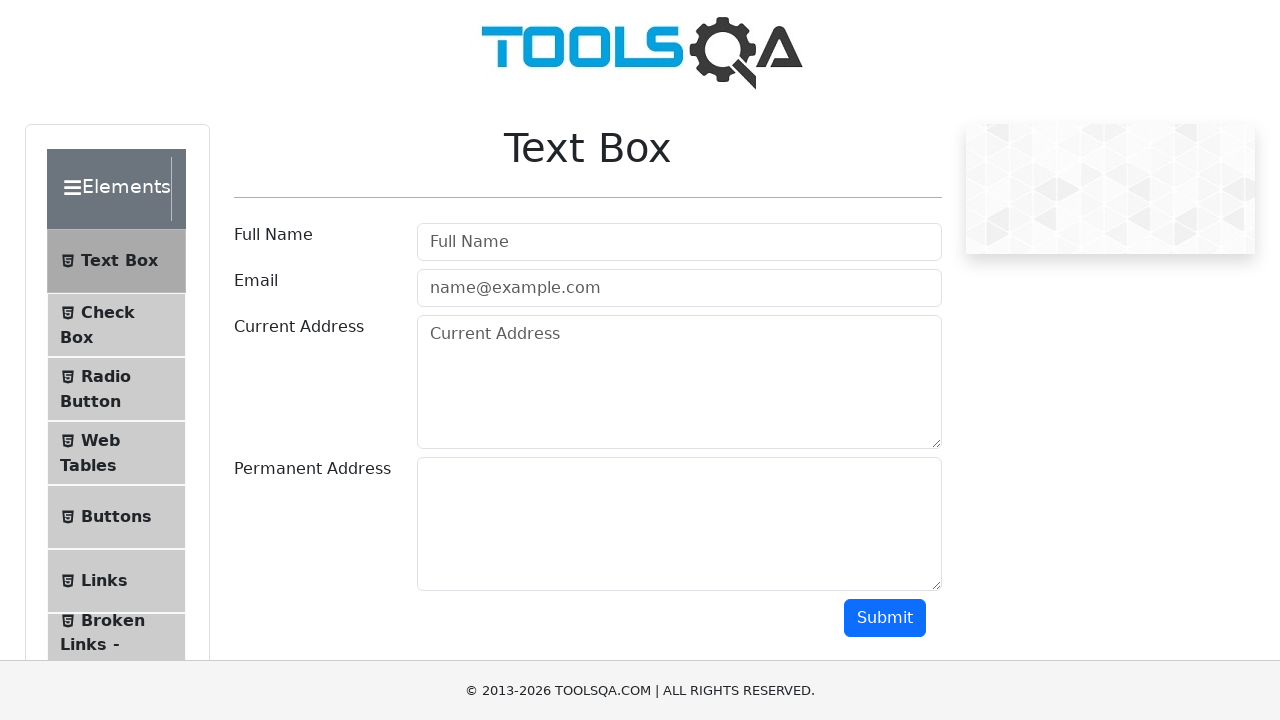

Waited for Full Name field to be visible
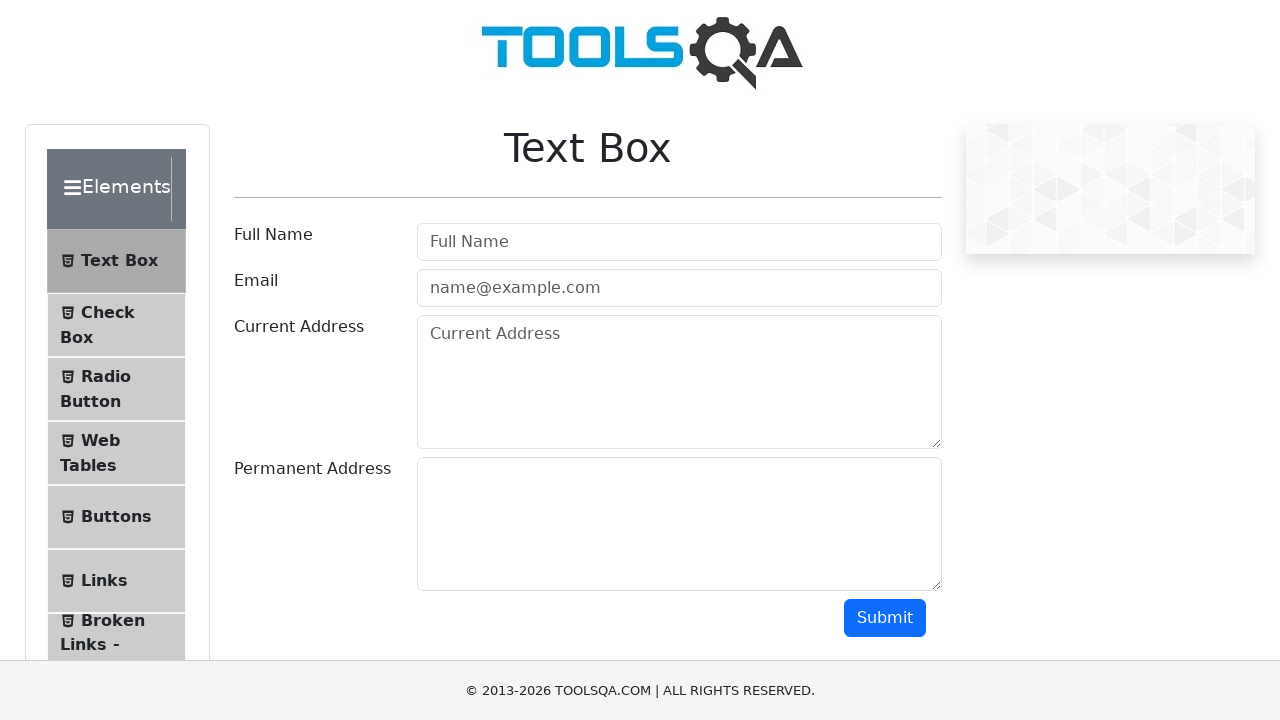

Filled Full Name field with 'John Smith' on #userName
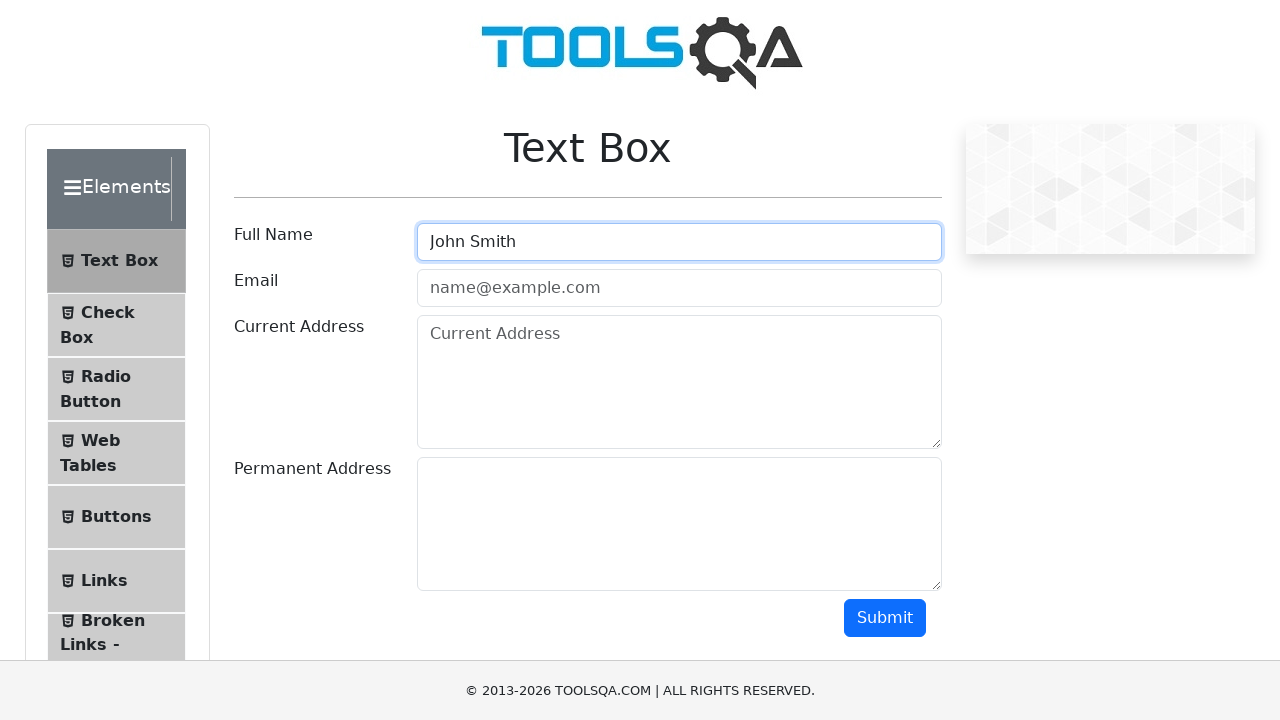

Filled Email field with 'johnsmith@gmail.com' on #userEmail
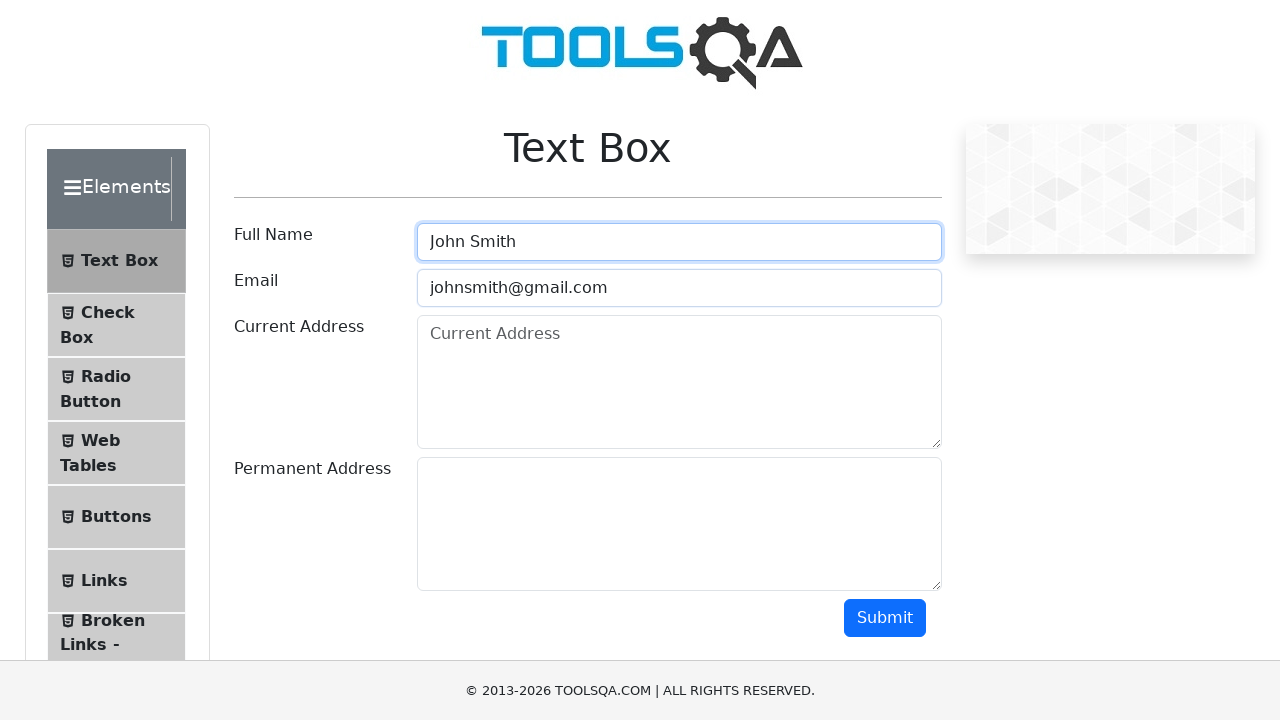

Filled Current Address field with 'Los Angeles' on #currentAddress
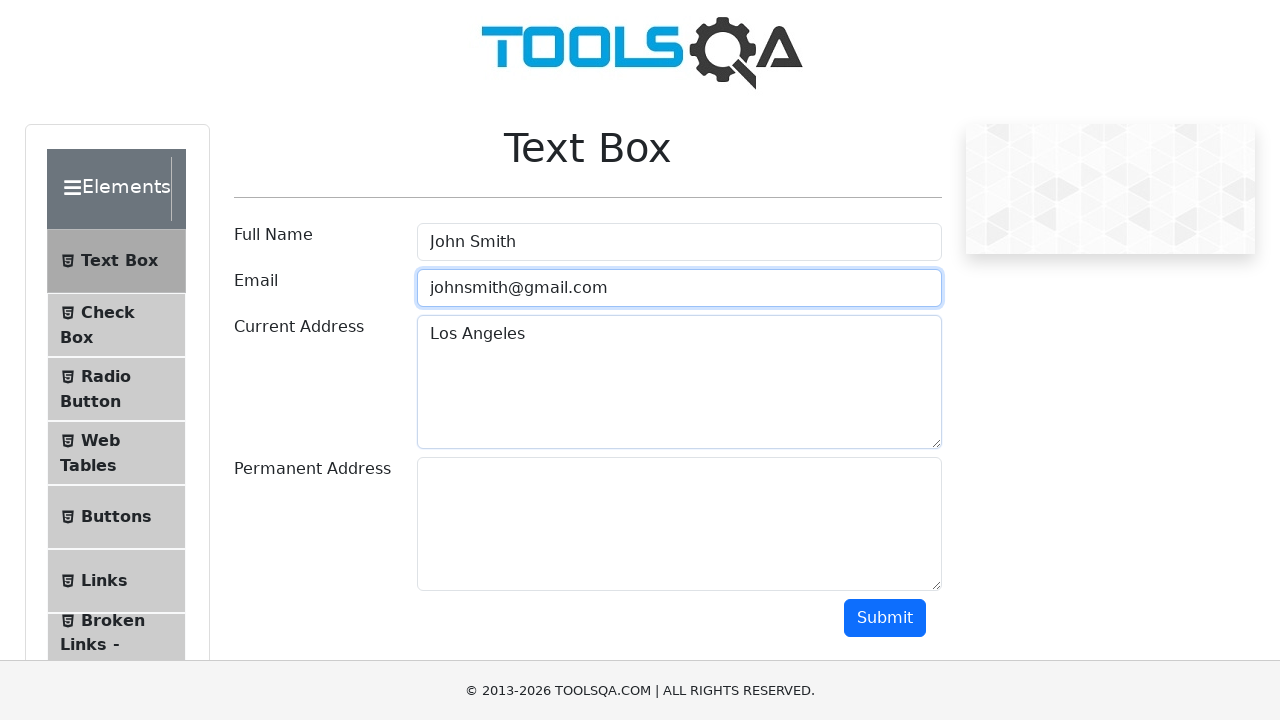

Filled Permanent Address field with 'Los Angeles' on #permanentAddress
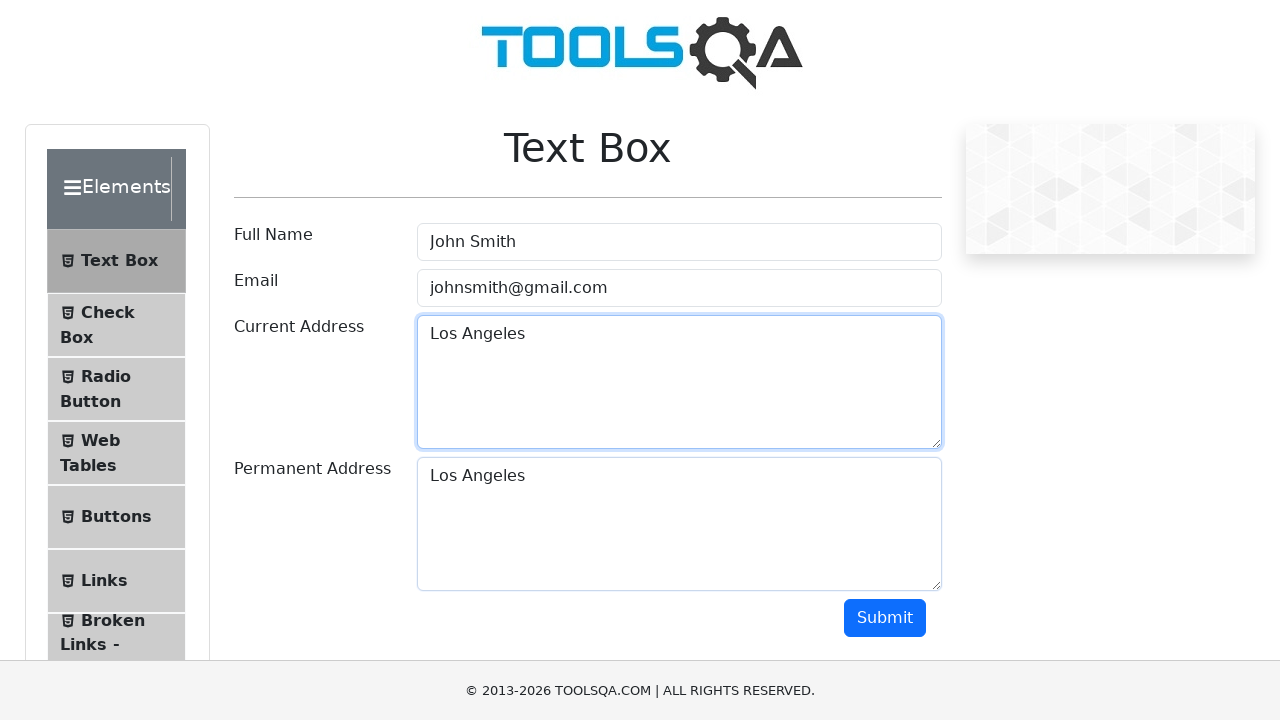

Clicked Submit button to submit the form at (885, 618) on #submit
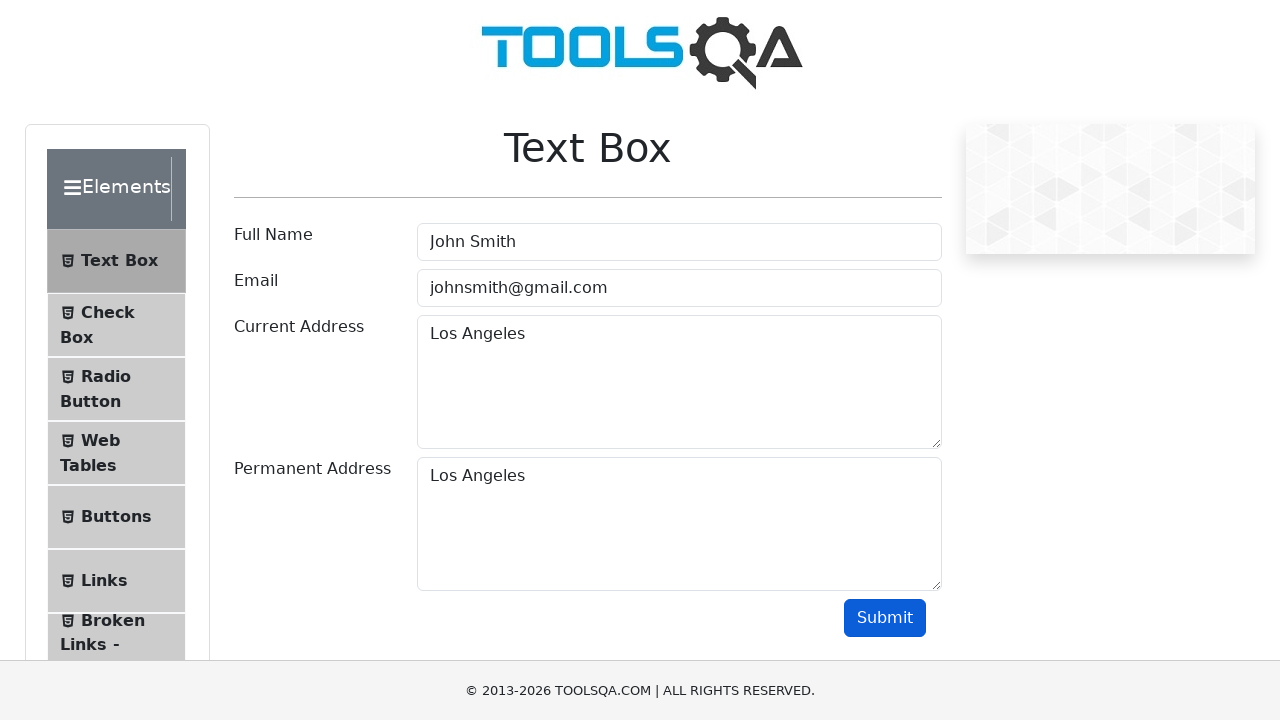

Output section appeared after form submission
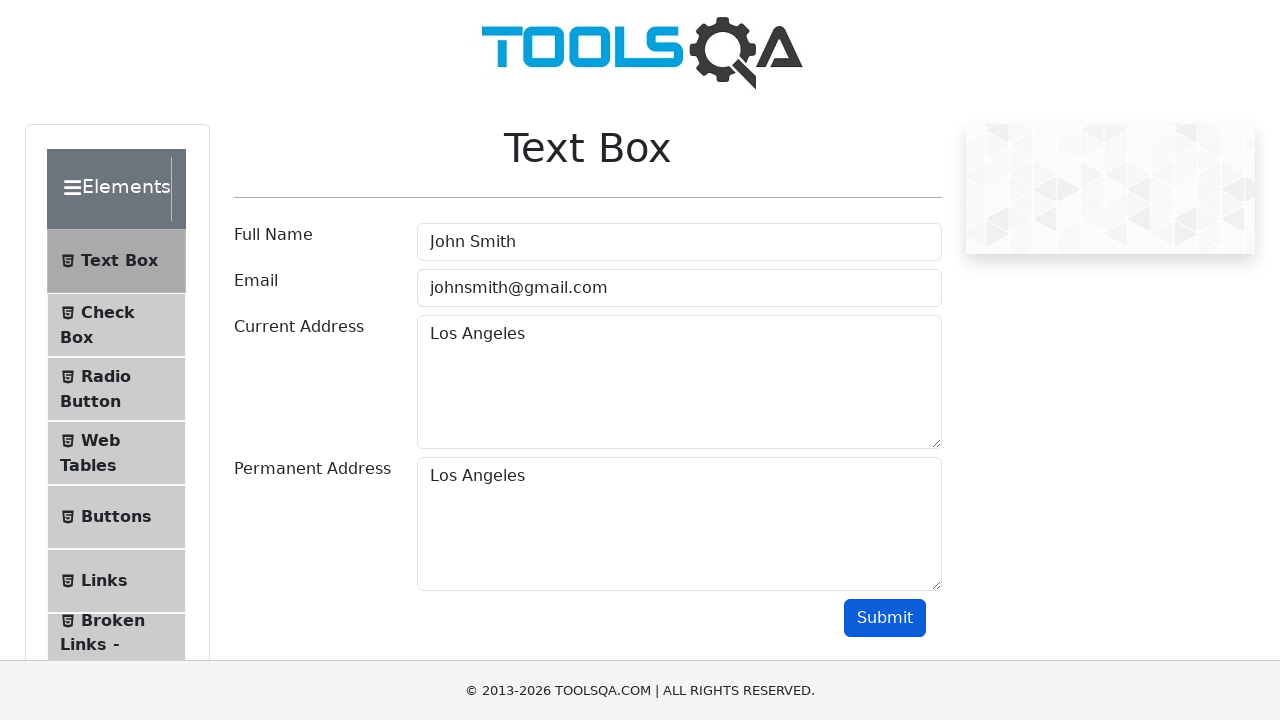

Verified name field is displayed in output section
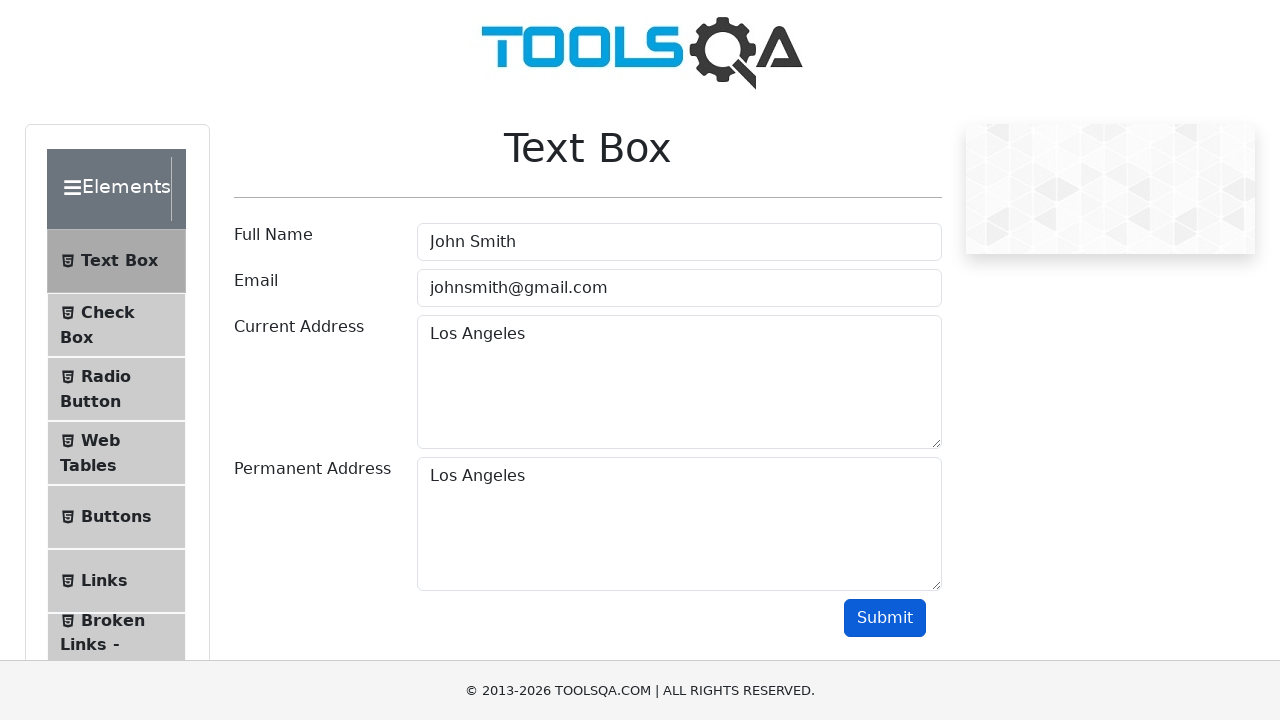

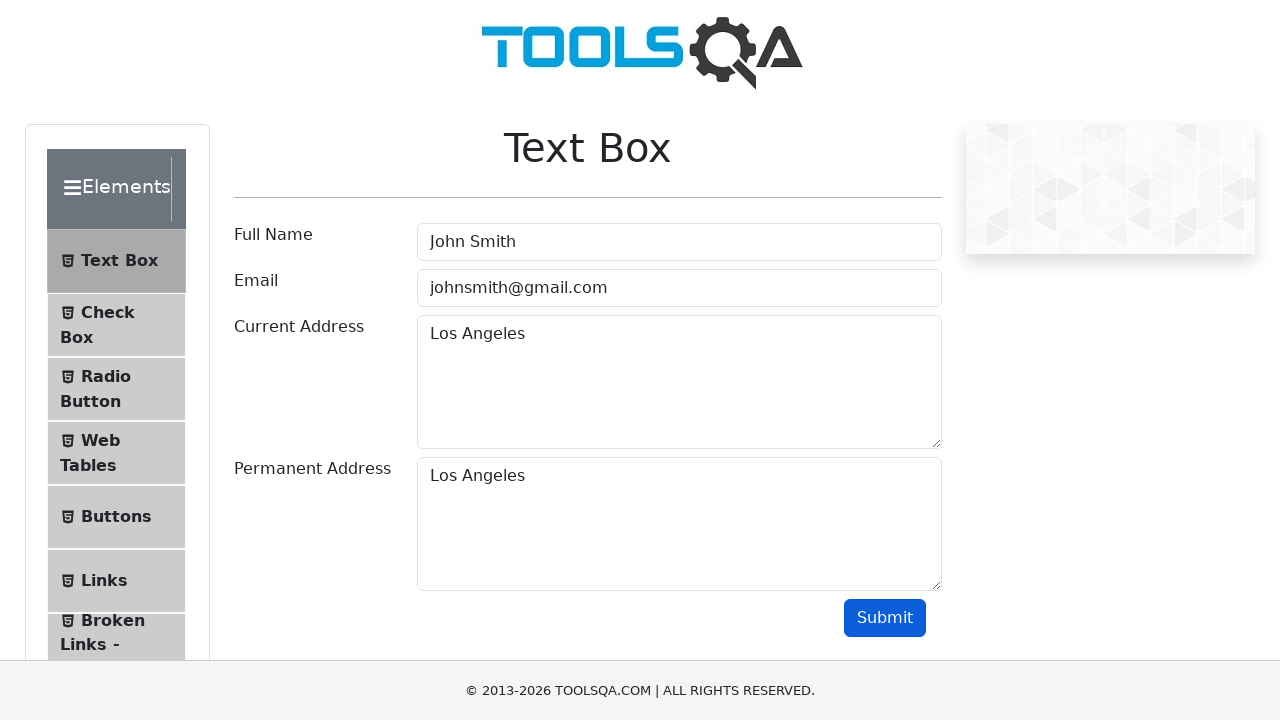